Navigates to Cleartrip travel website and maximizes the browser window. The original script uses Java Robot class to perform mouse actions at specific screen coordinates, which has been adapted to wait for page load.

Starting URL: https://www.cleartrip.com

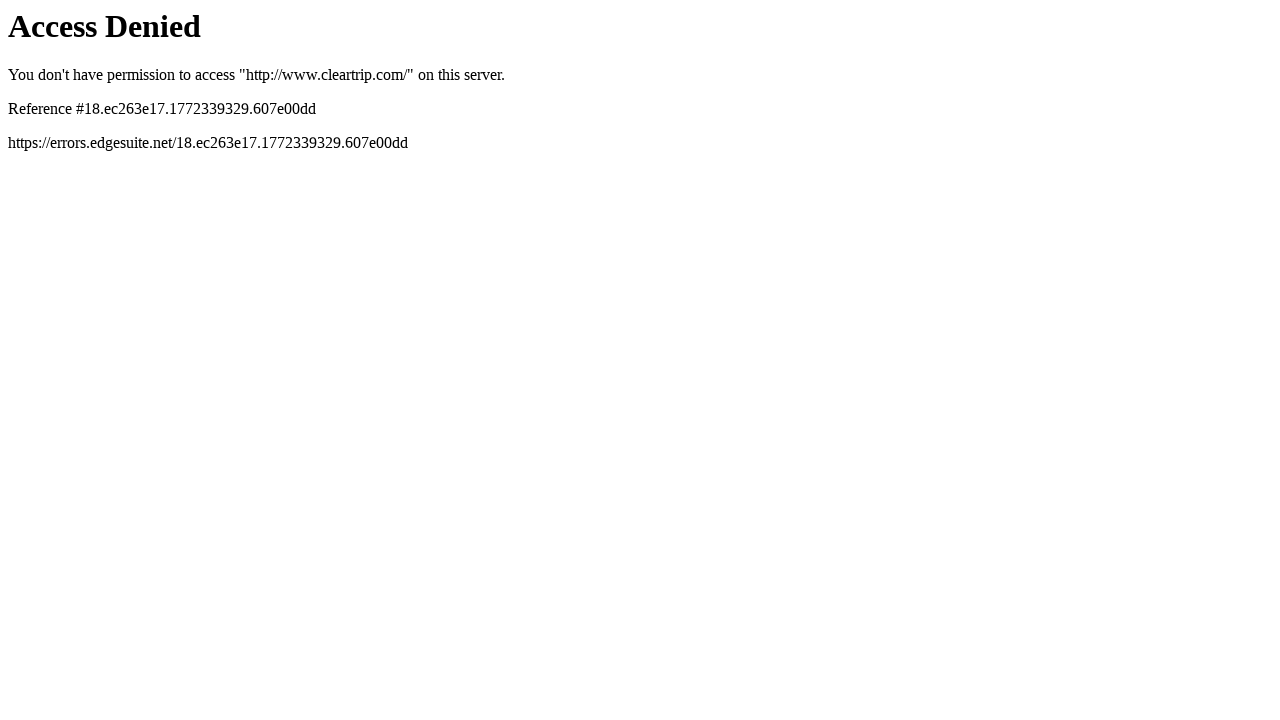

Set viewport size to 1920x1080
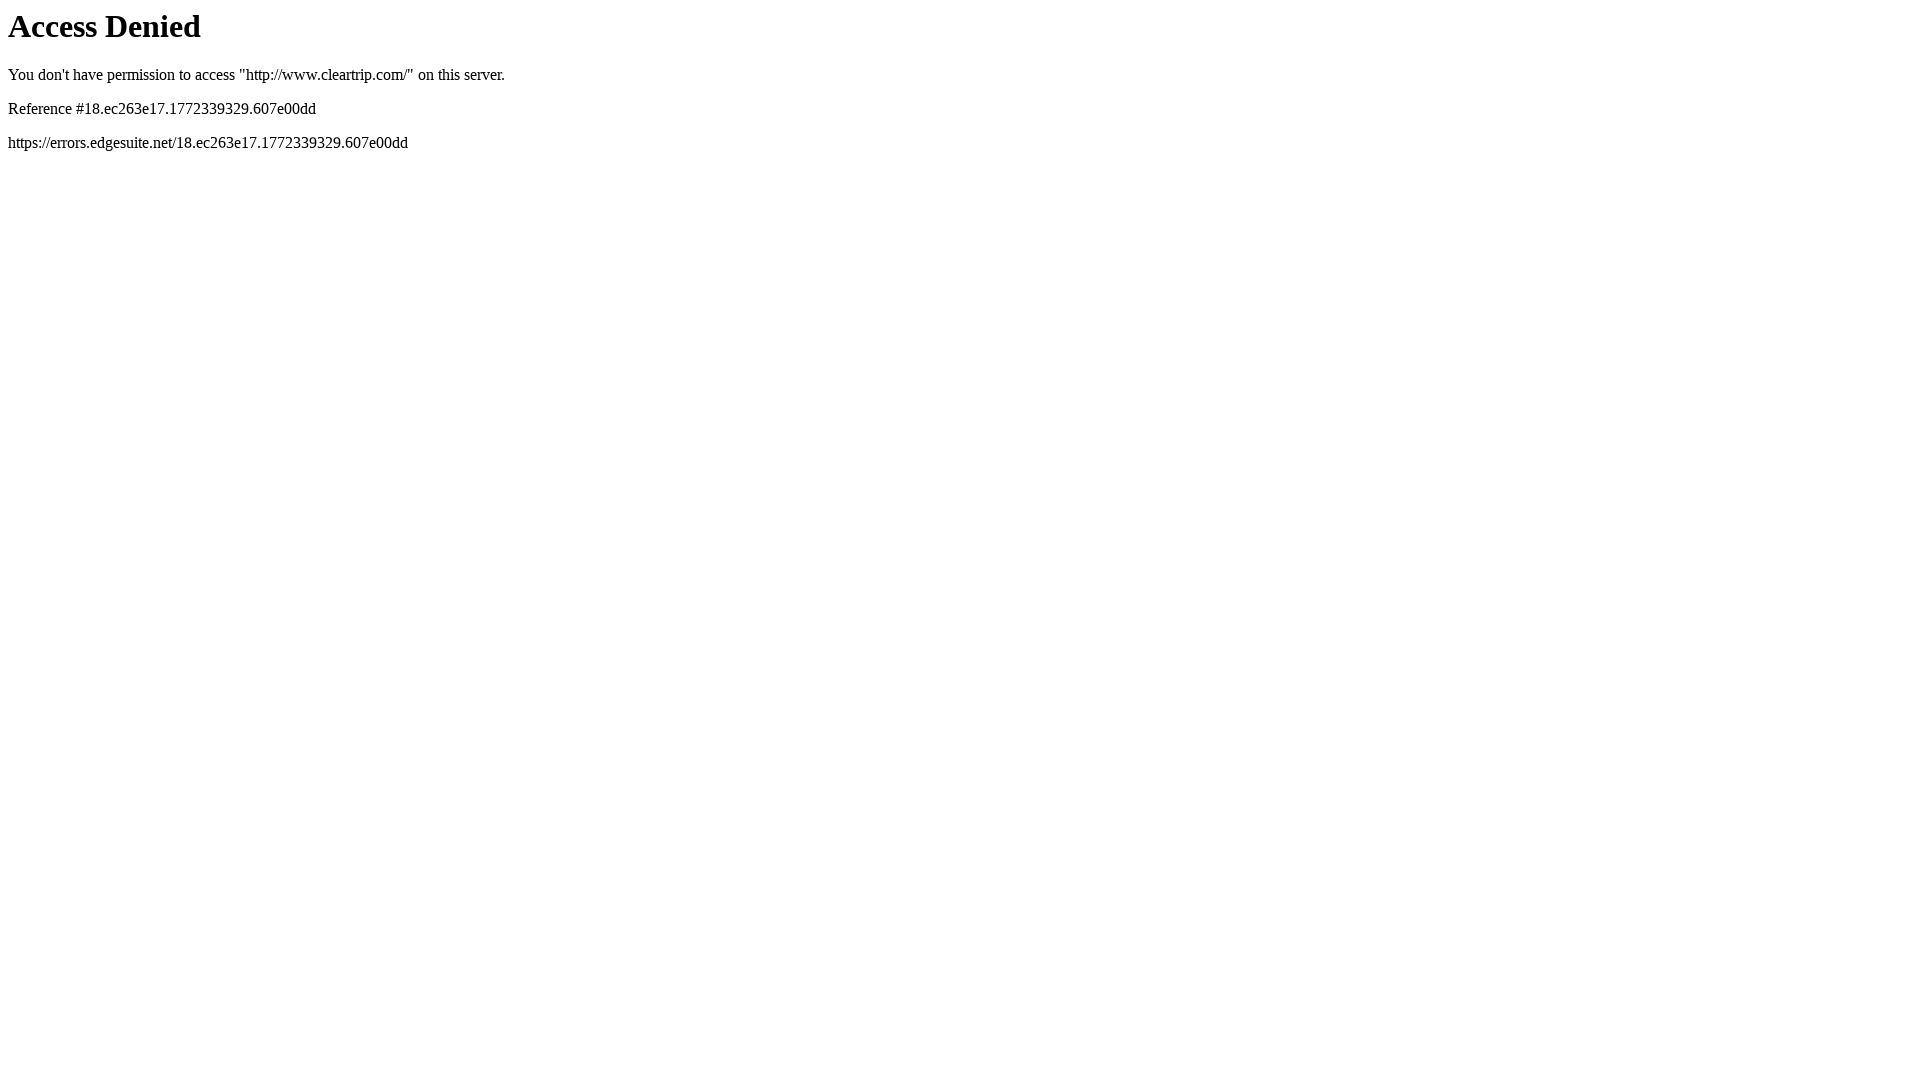

Waited for page to reach network idle state
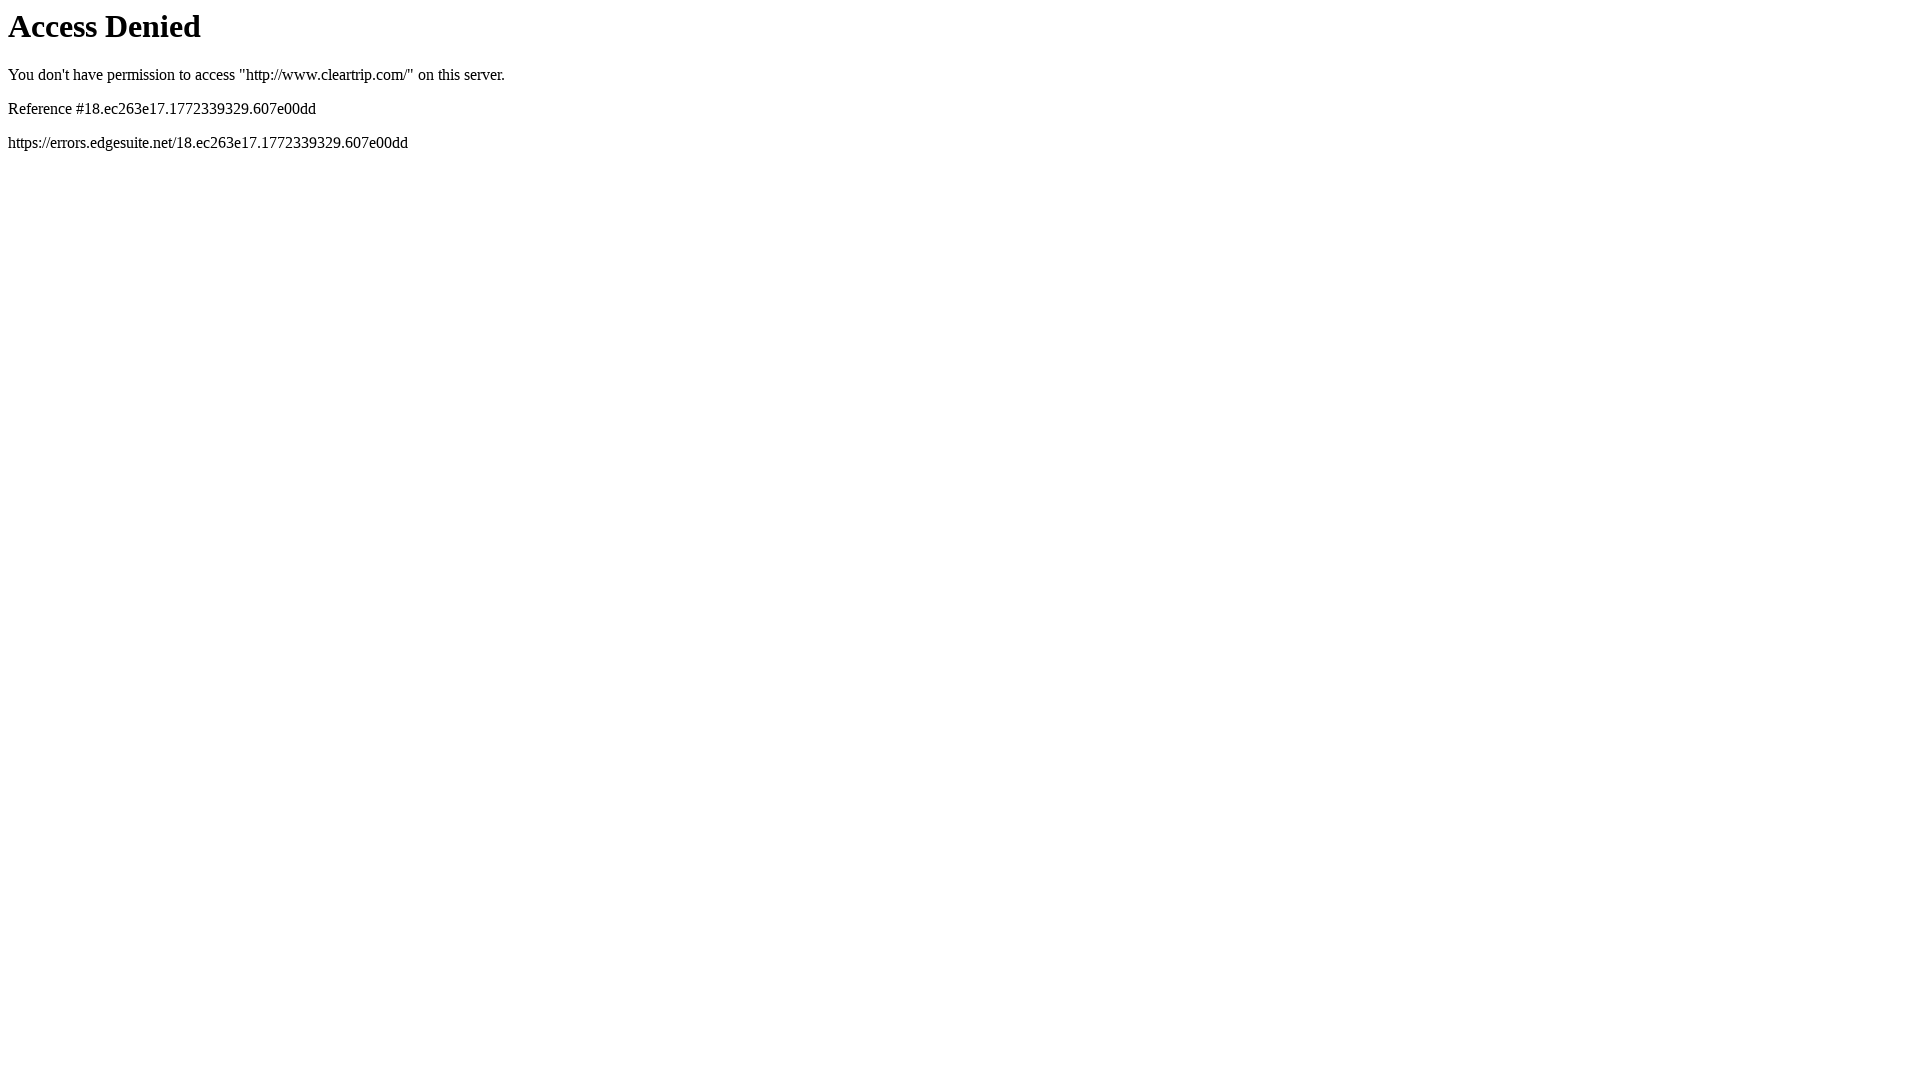

Verified body element is visible on the page
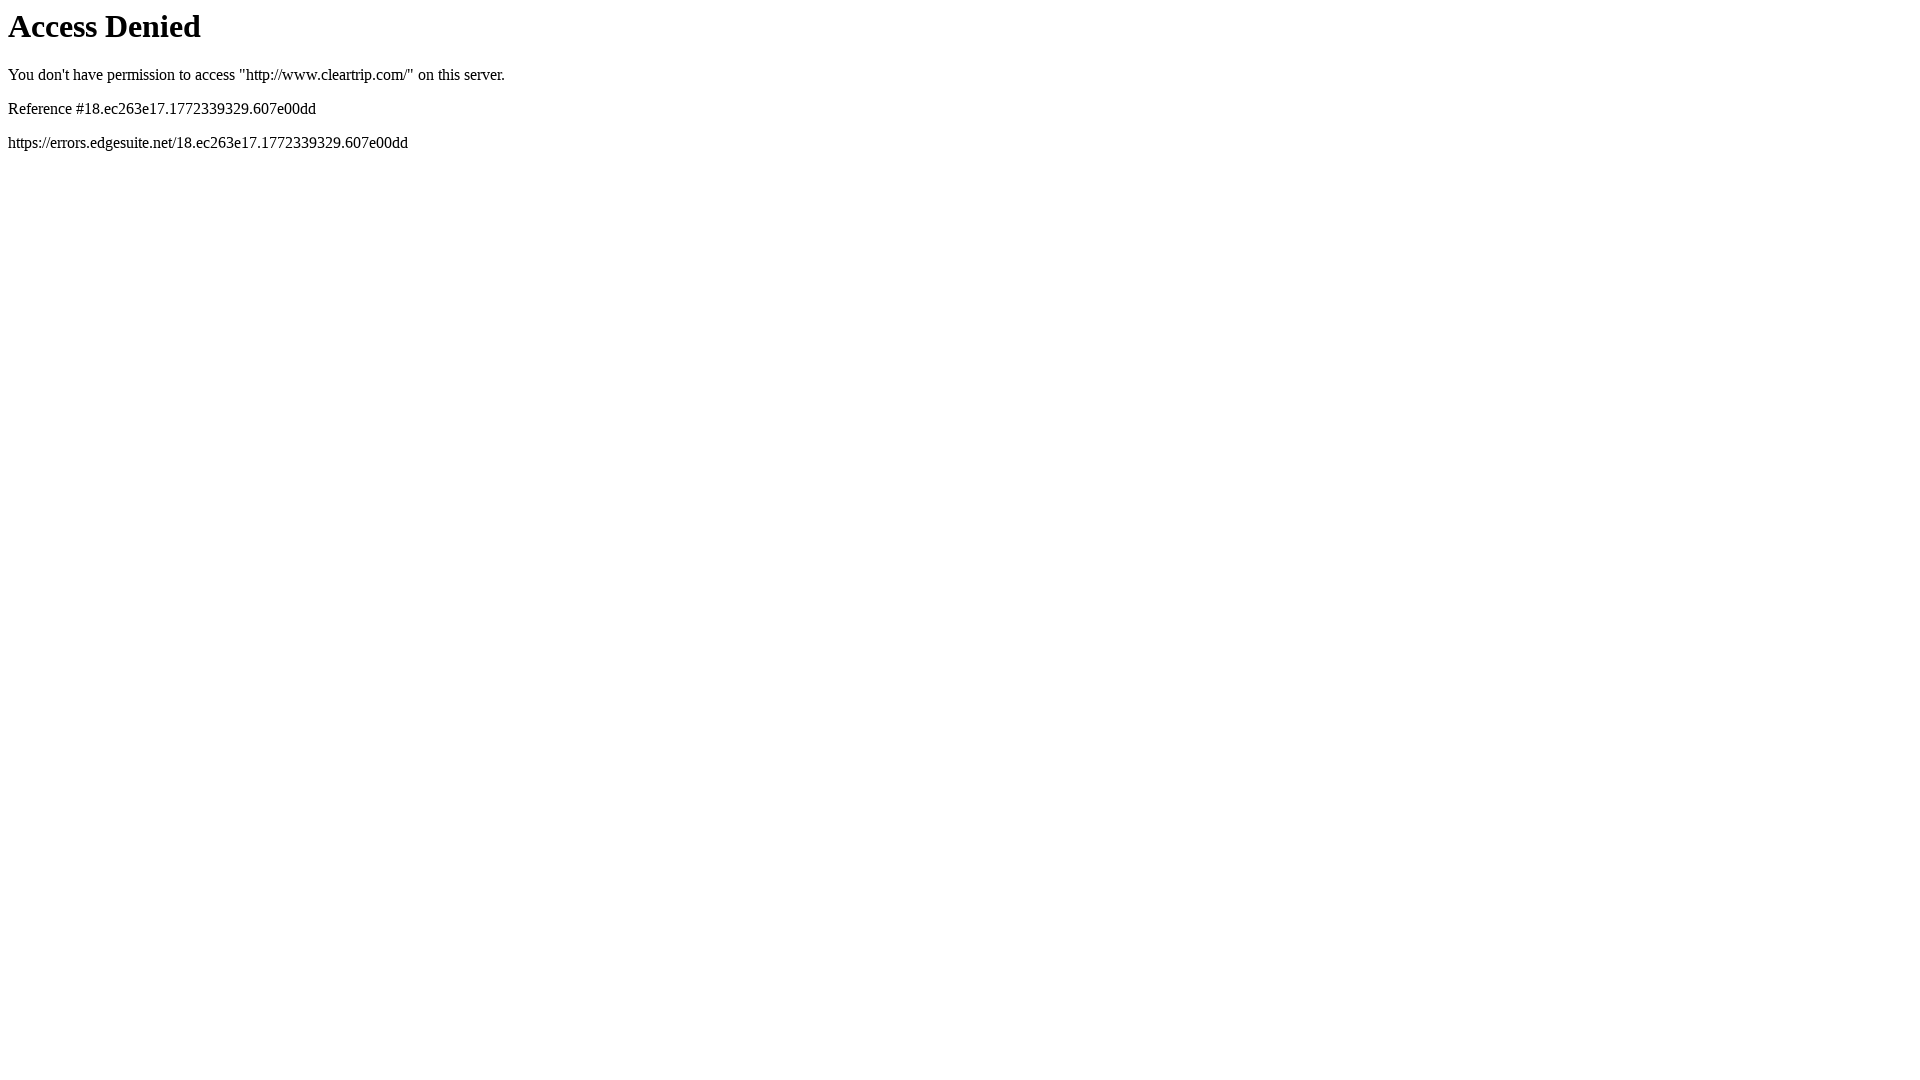

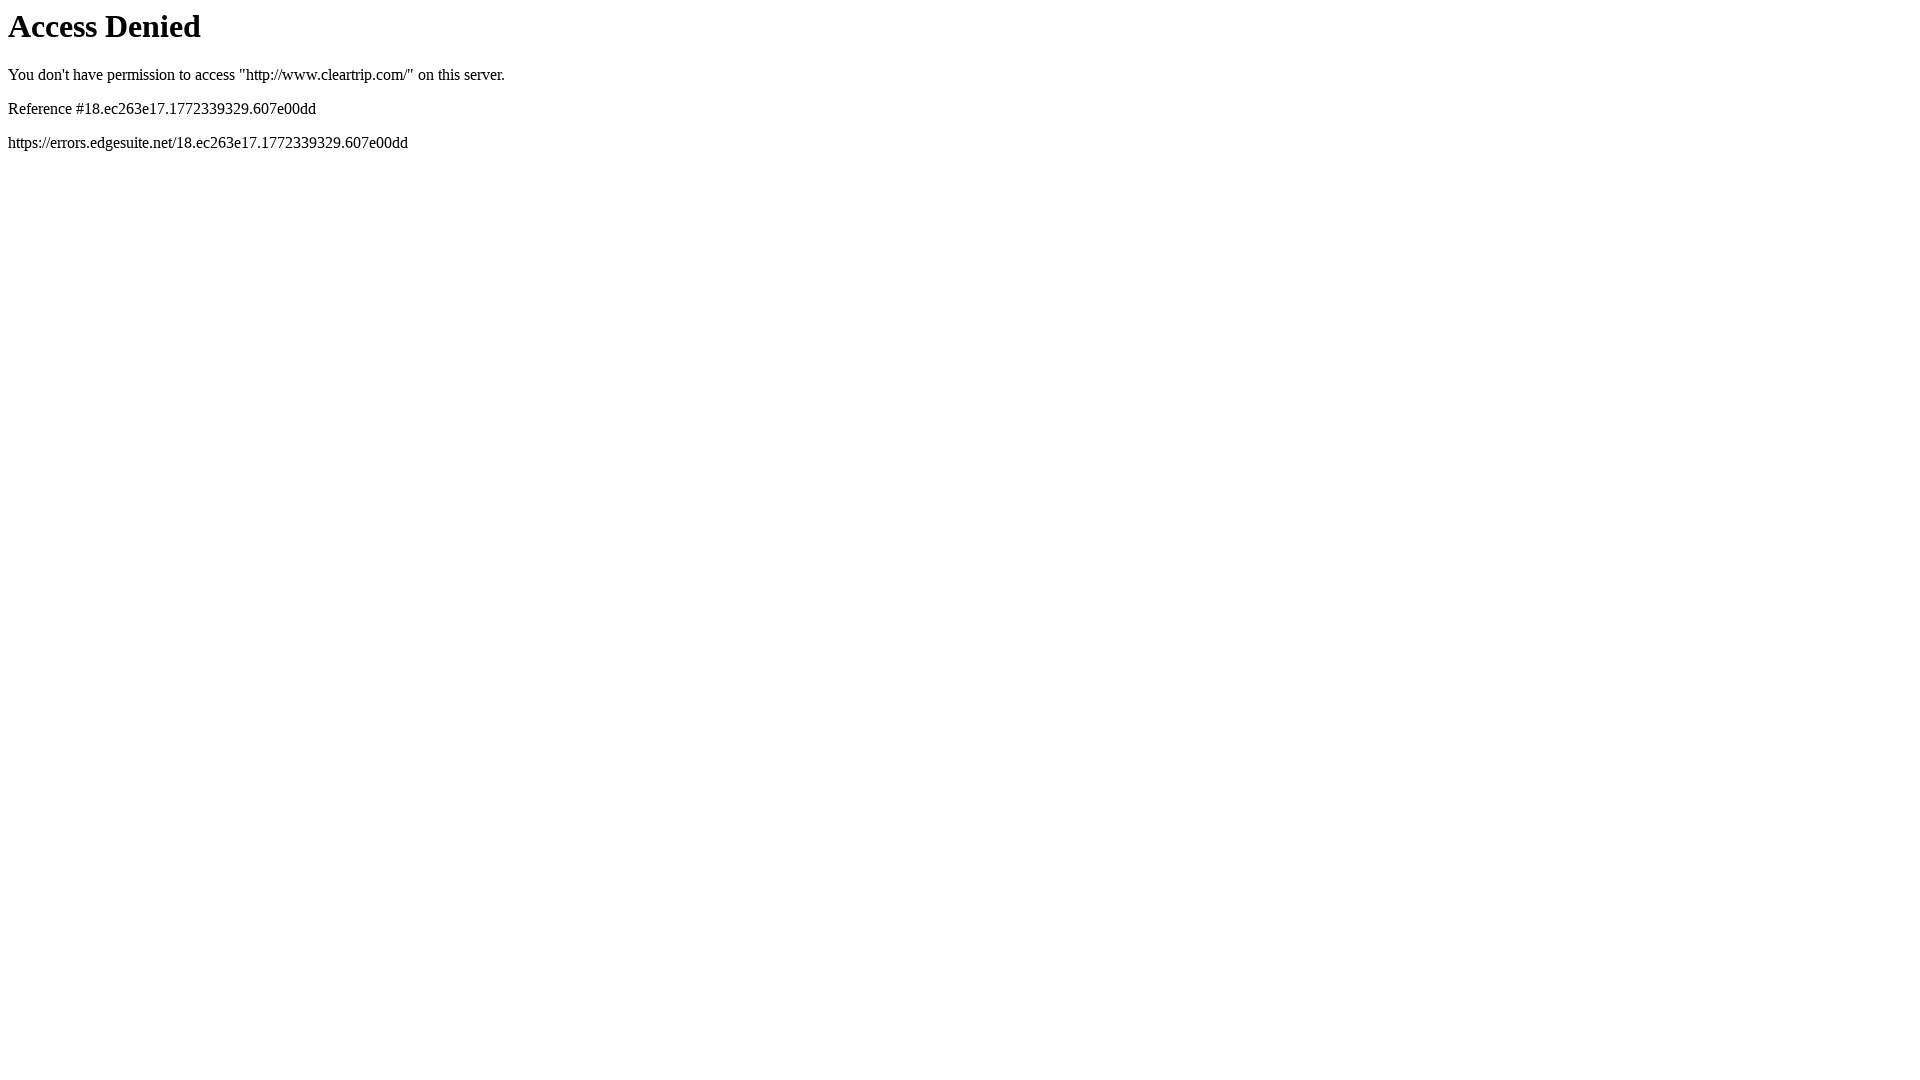